Opens the credit cards page in a new tab and waits for it to load

Starting URL: https://alfabank.ru/get-money/credit-cards/

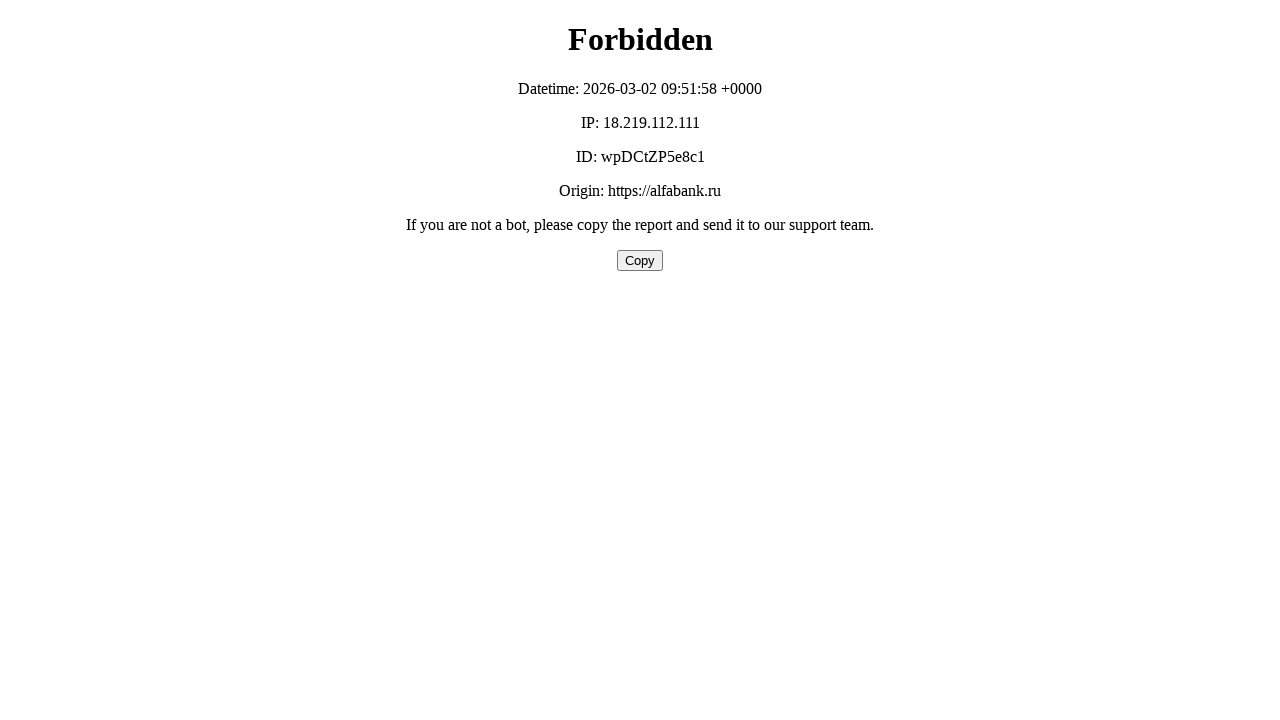

Opened a new page/tab in the same context
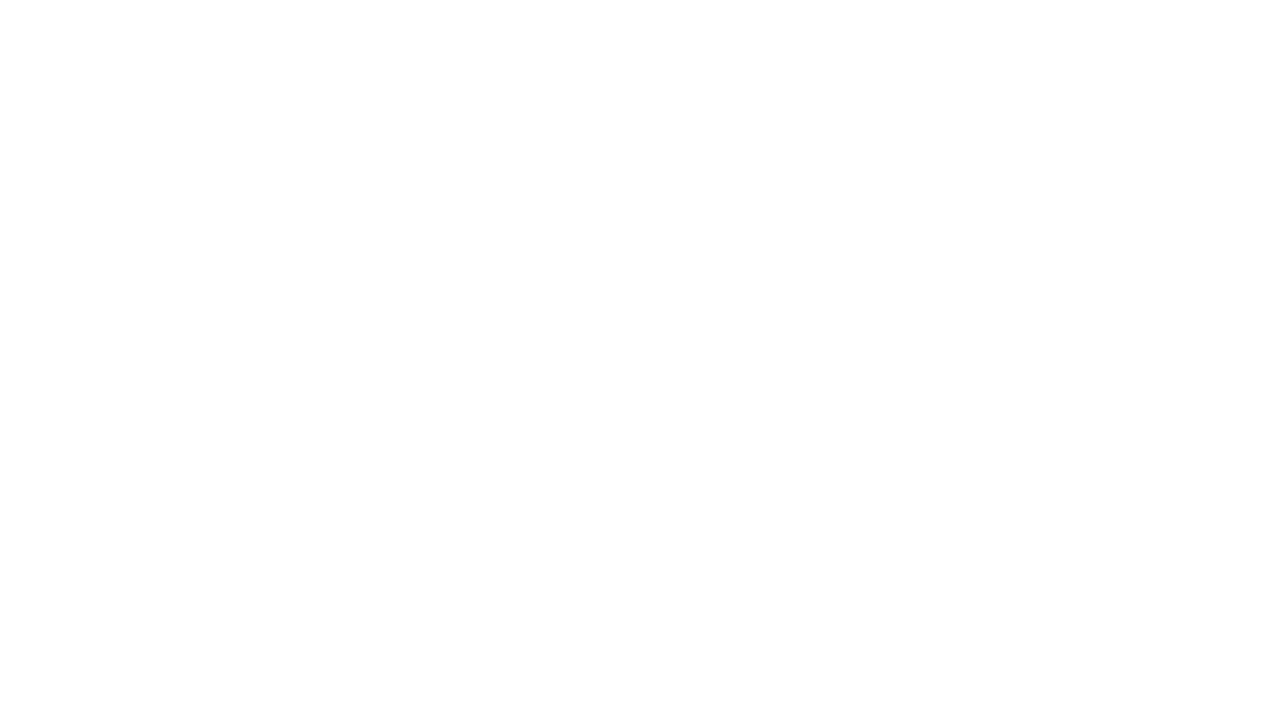

Navigated to credit cards page at https://alfabank.ru/get-money/credit-cards/
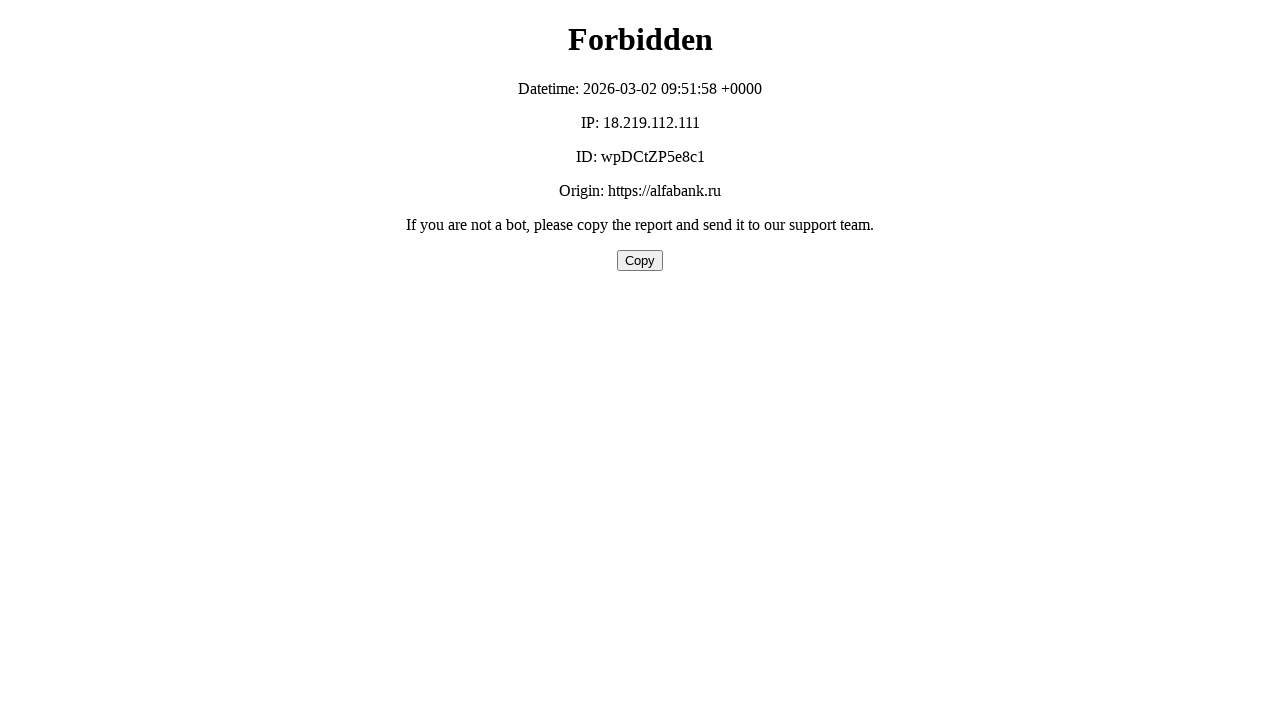

Page DOM content loaded successfully
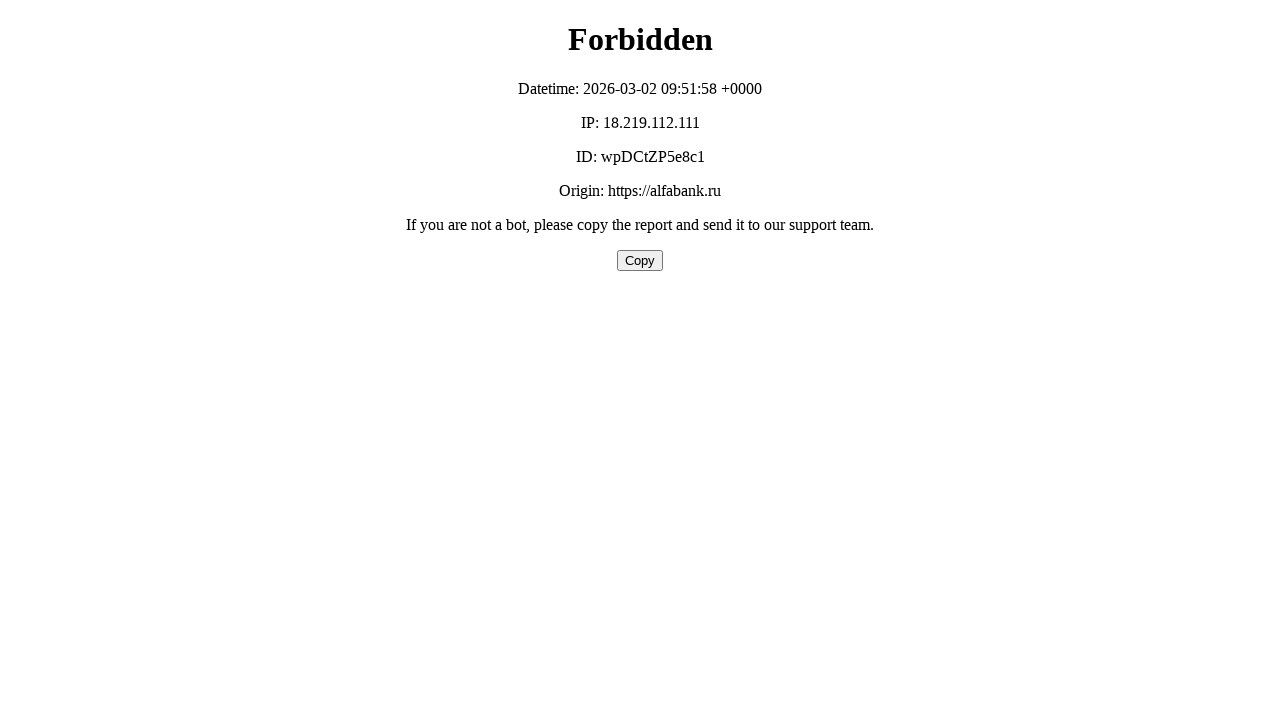

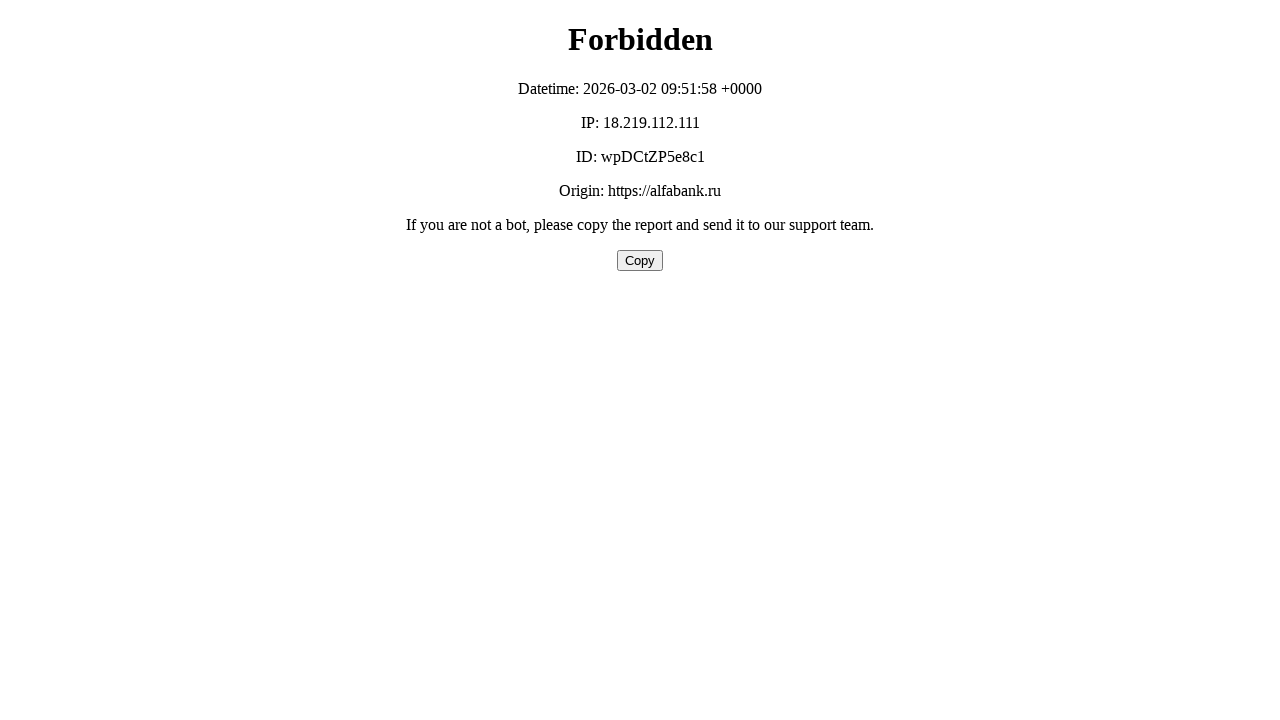